Tests tooltip display by hovering over an input field within an iframe

Starting URL: https://jqueryui.com/tooltip/

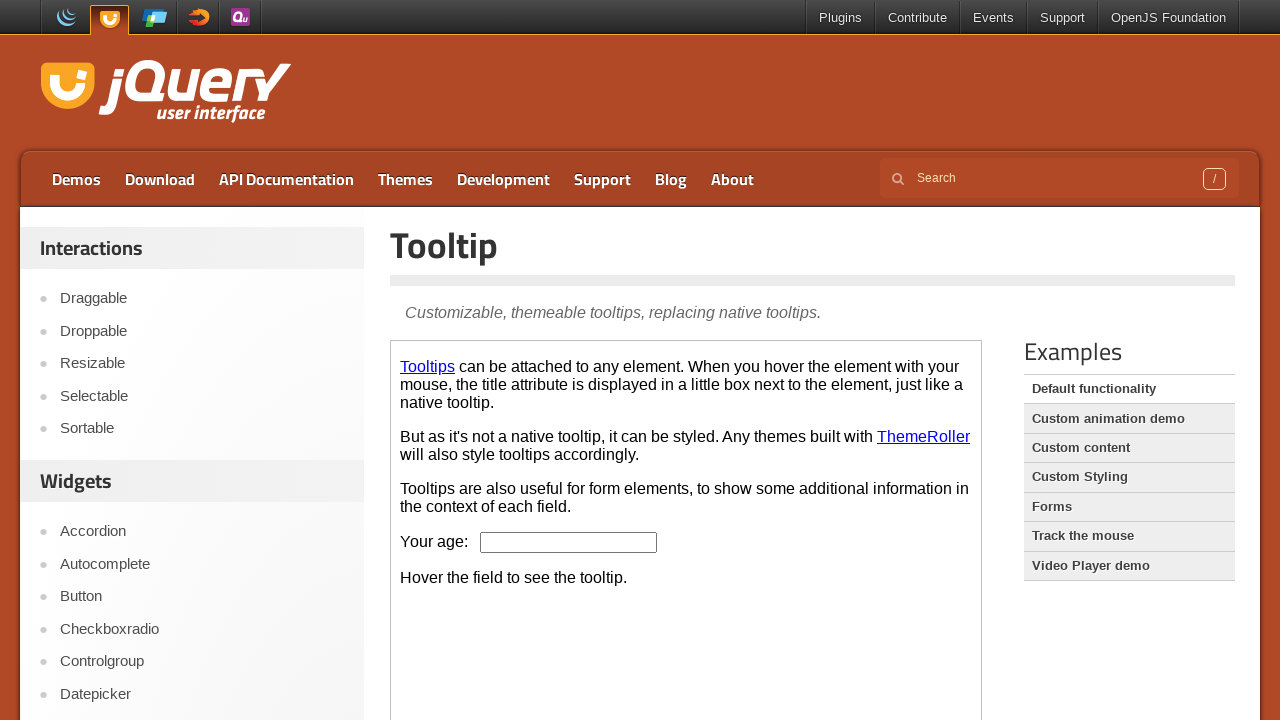

Located the demo iframe
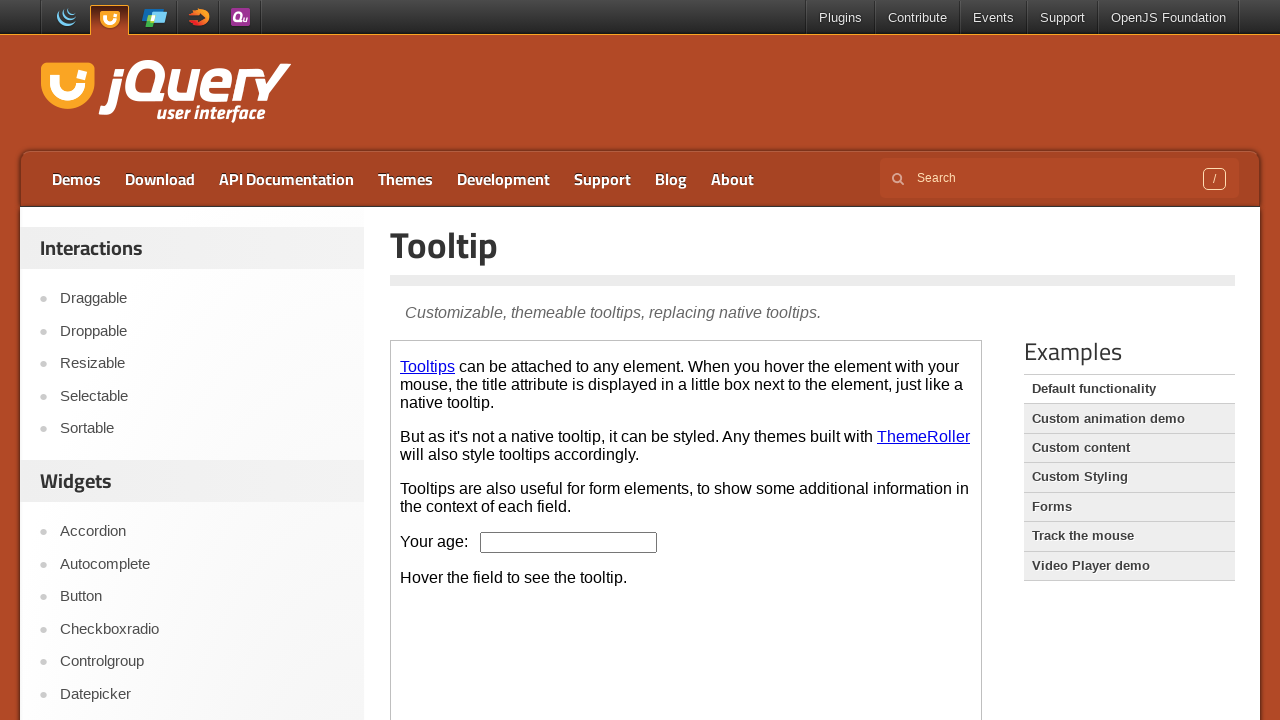

Hovered over age input field to trigger tooltip at (569, 542) on iframe.demo-frame >> internal:control=enter-frame >> #age
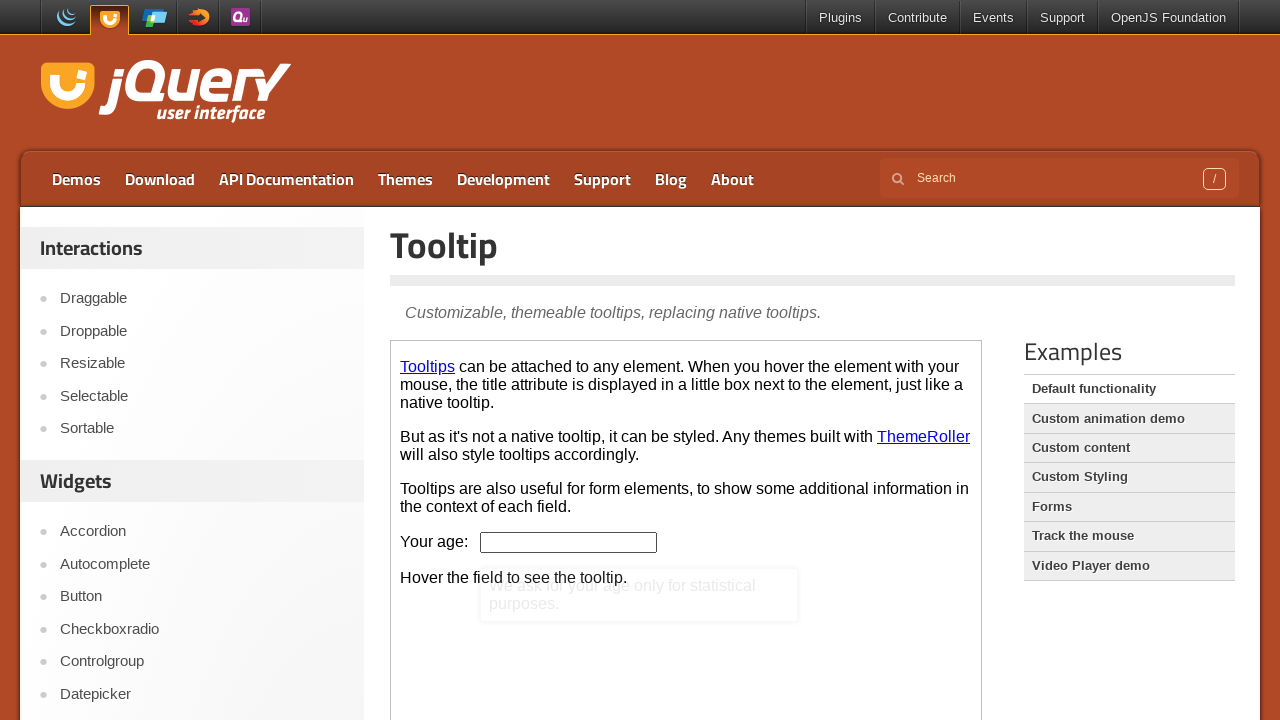

Located the tooltip content element
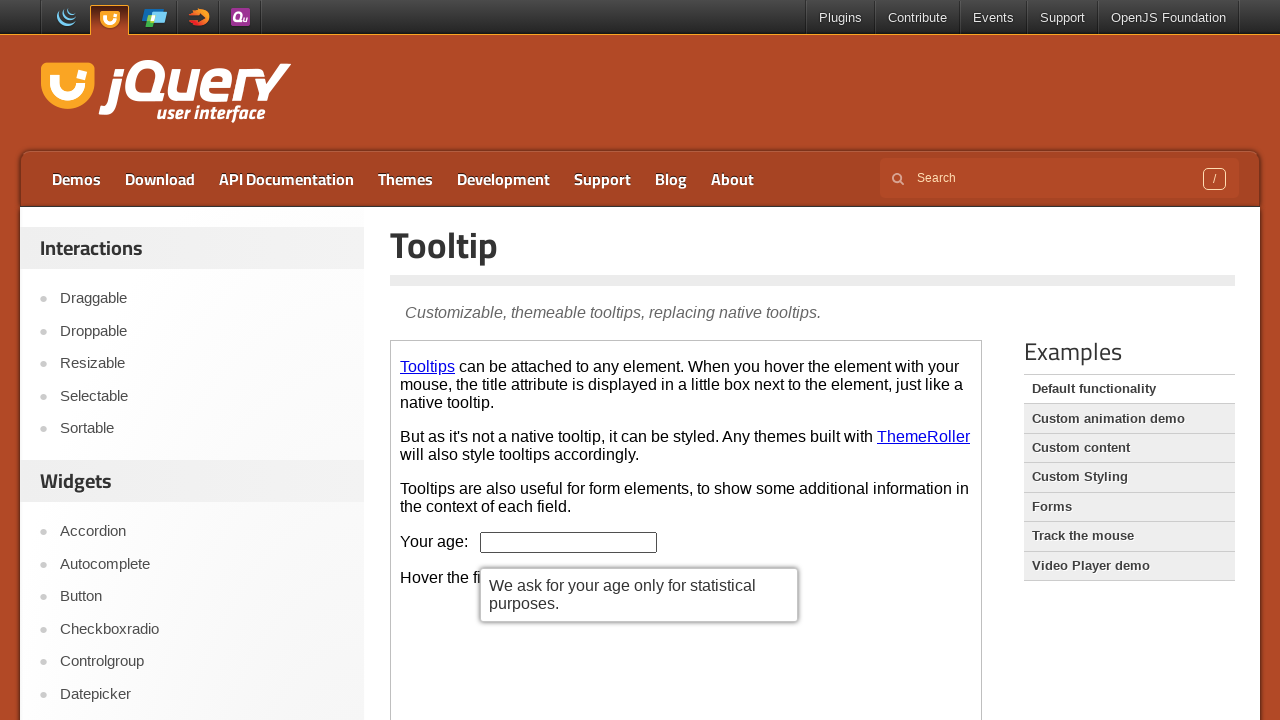

Retrieved tooltip text content
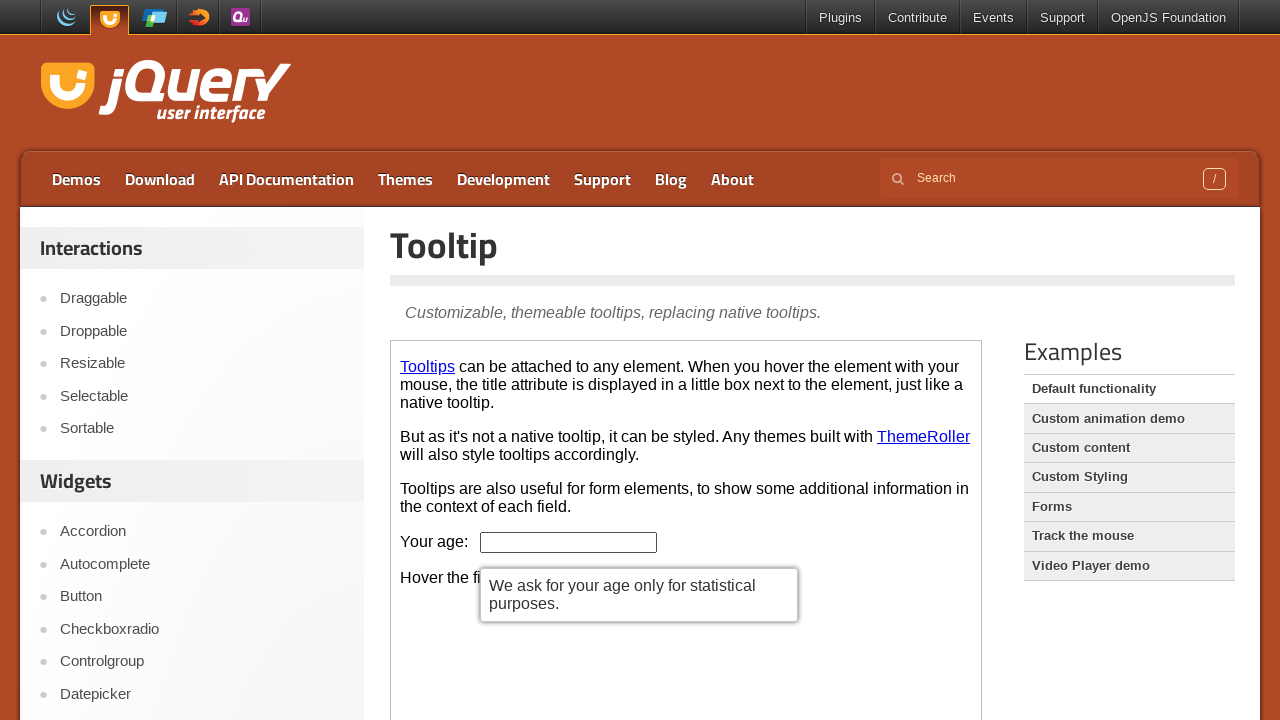

Verified tooltip displays correct message: 'We ask for your age only for statistical purposes.'
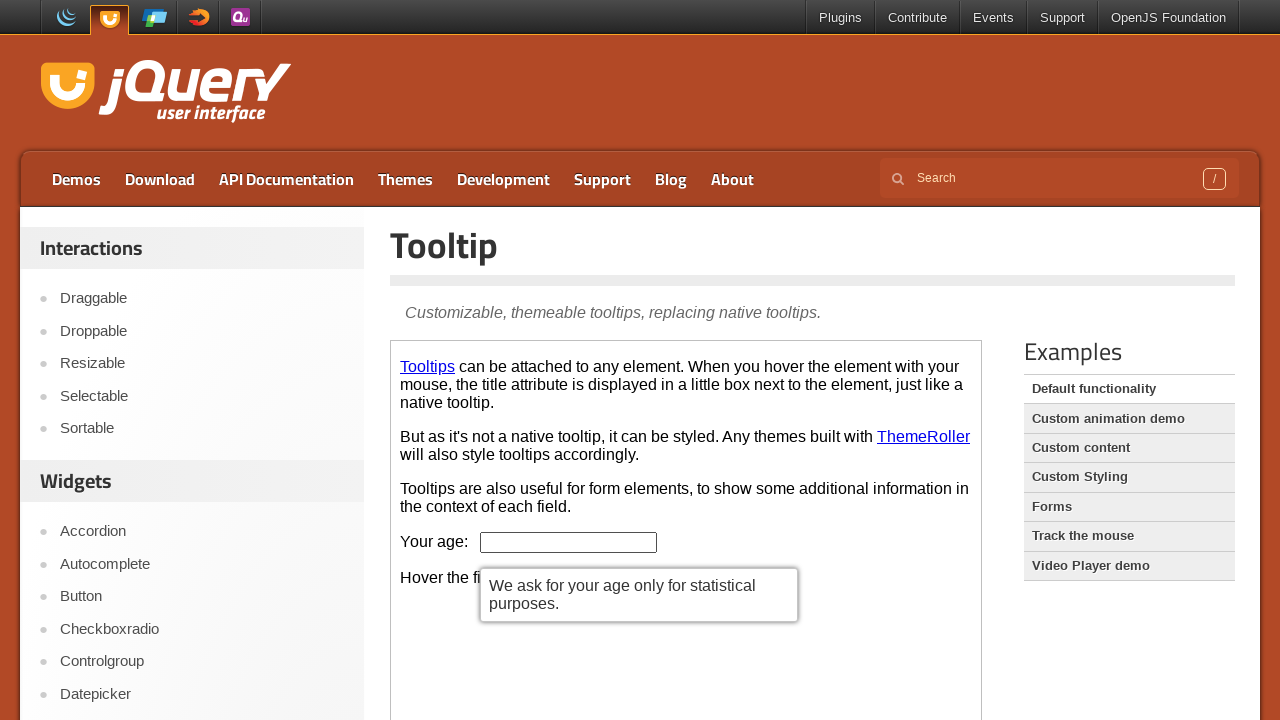

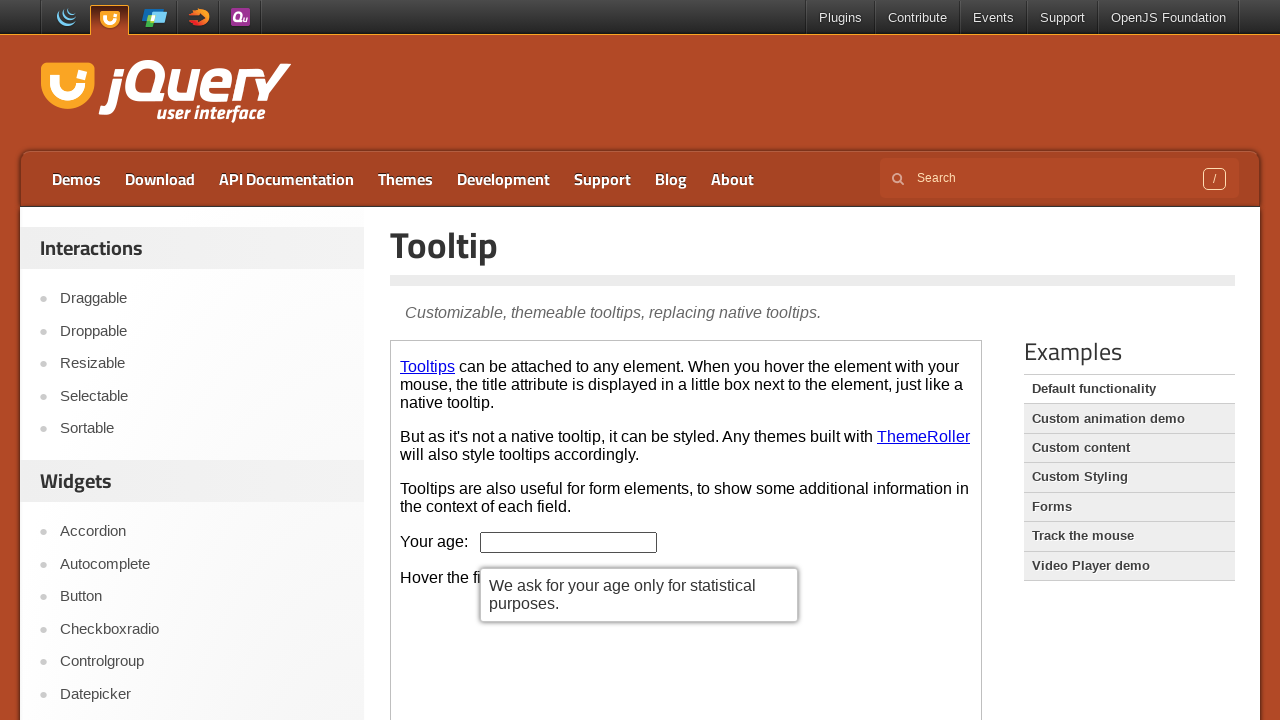